Tests JavaScript prompt box functionality by clicking a button to trigger an alert, verifying the alert text message, and accepting the prompt.

Starting URL: https://www.lambdatest.com/selenium-playground/javascript-alert-box-demo

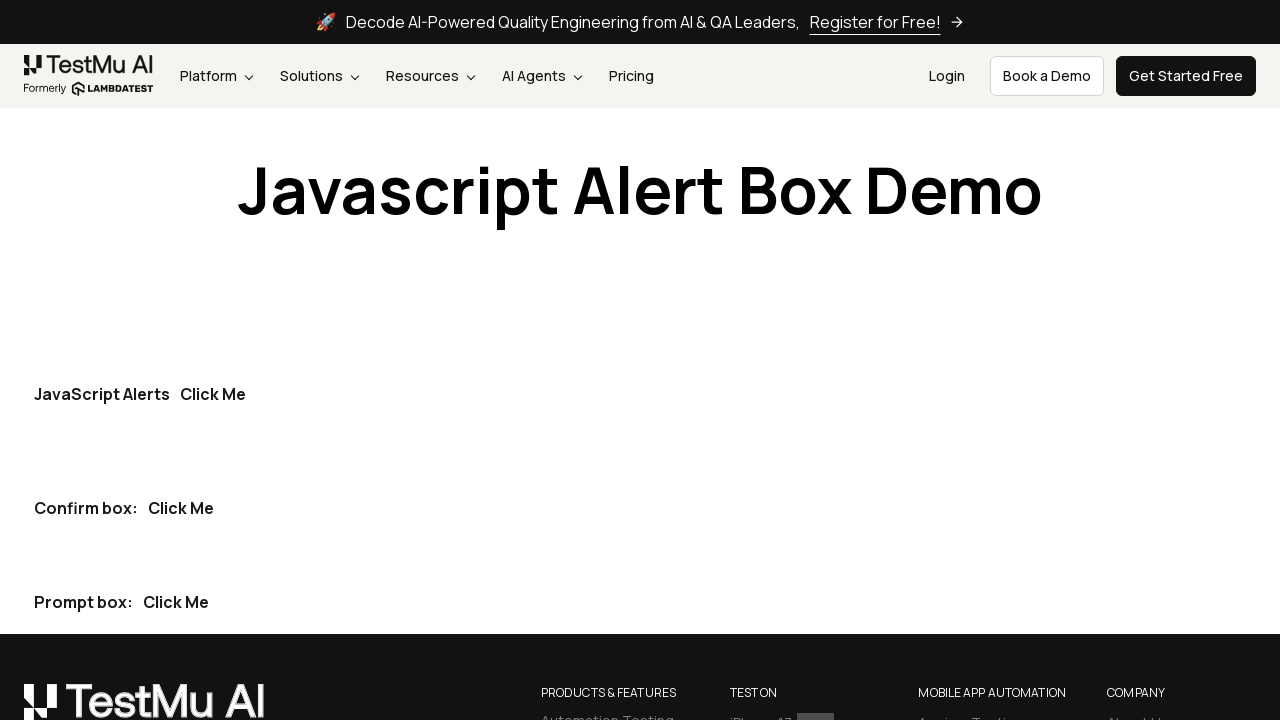

Clicked the third 'Click Me' button to trigger prompt box at (176, 602) on xpath=//button[contains(text(),'Click Me')] >> nth=2
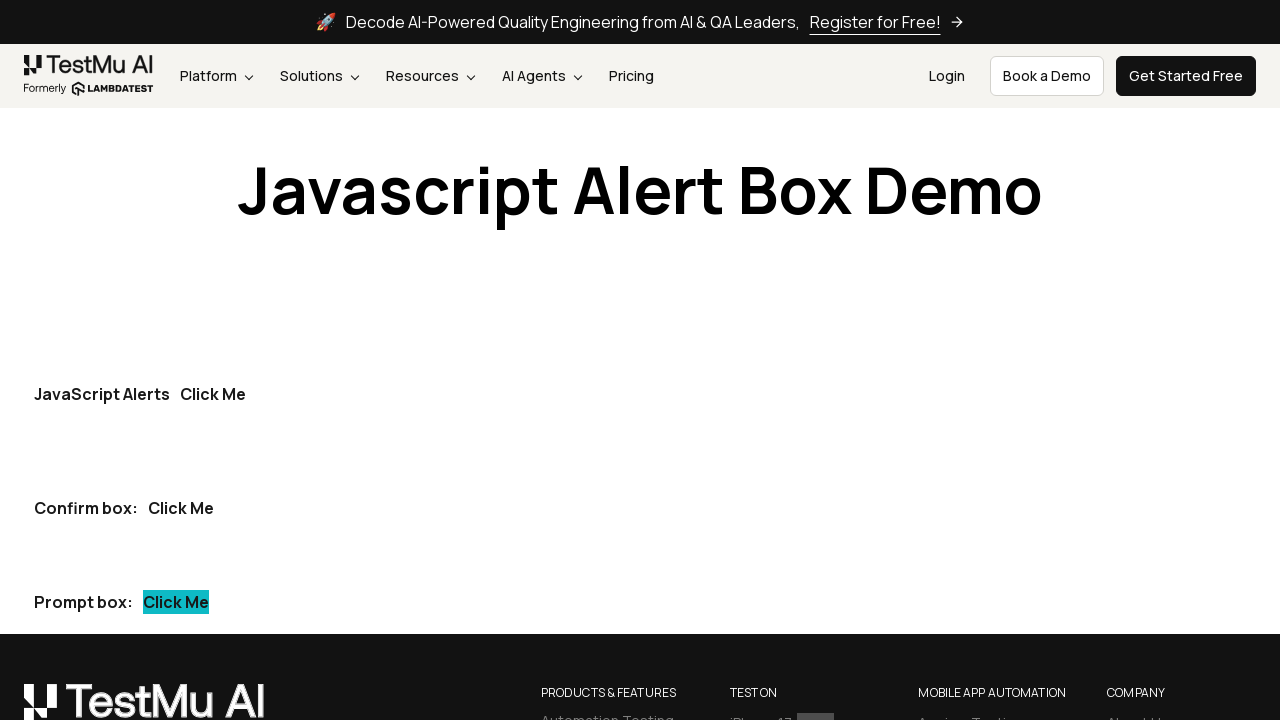

Set up dialog handler to verify and accept prompt
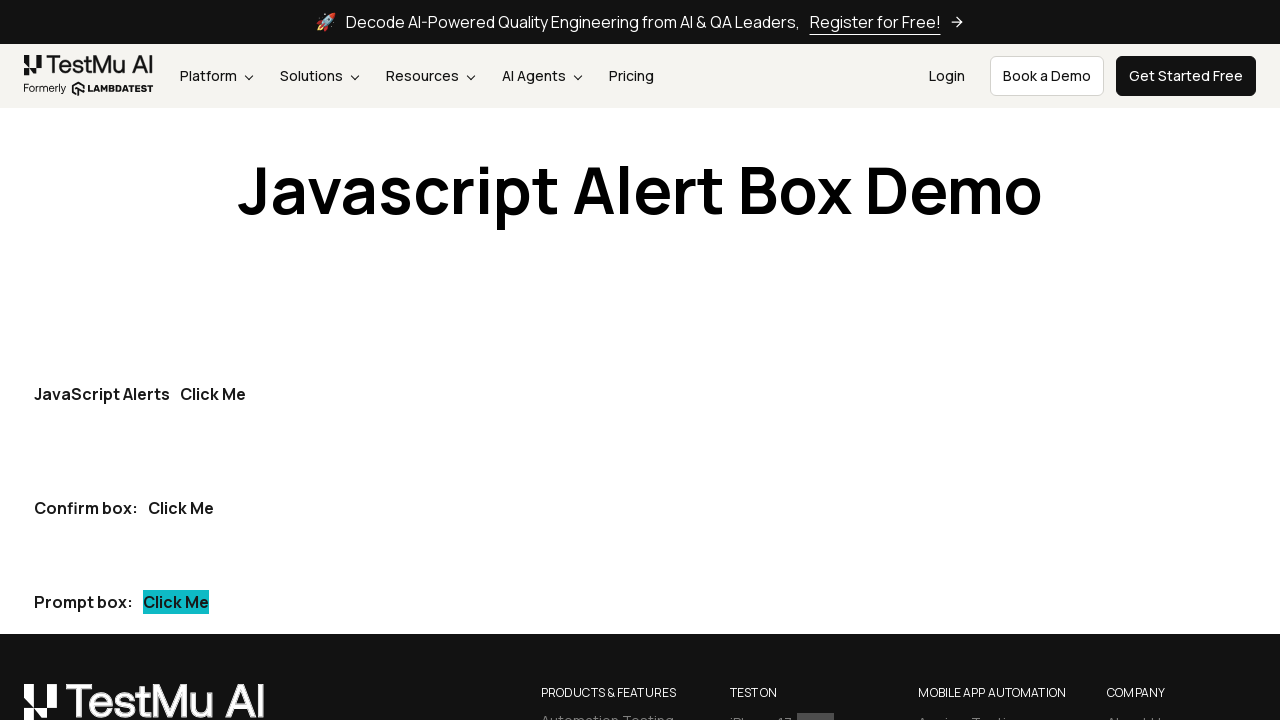

Removed initial dialog listener
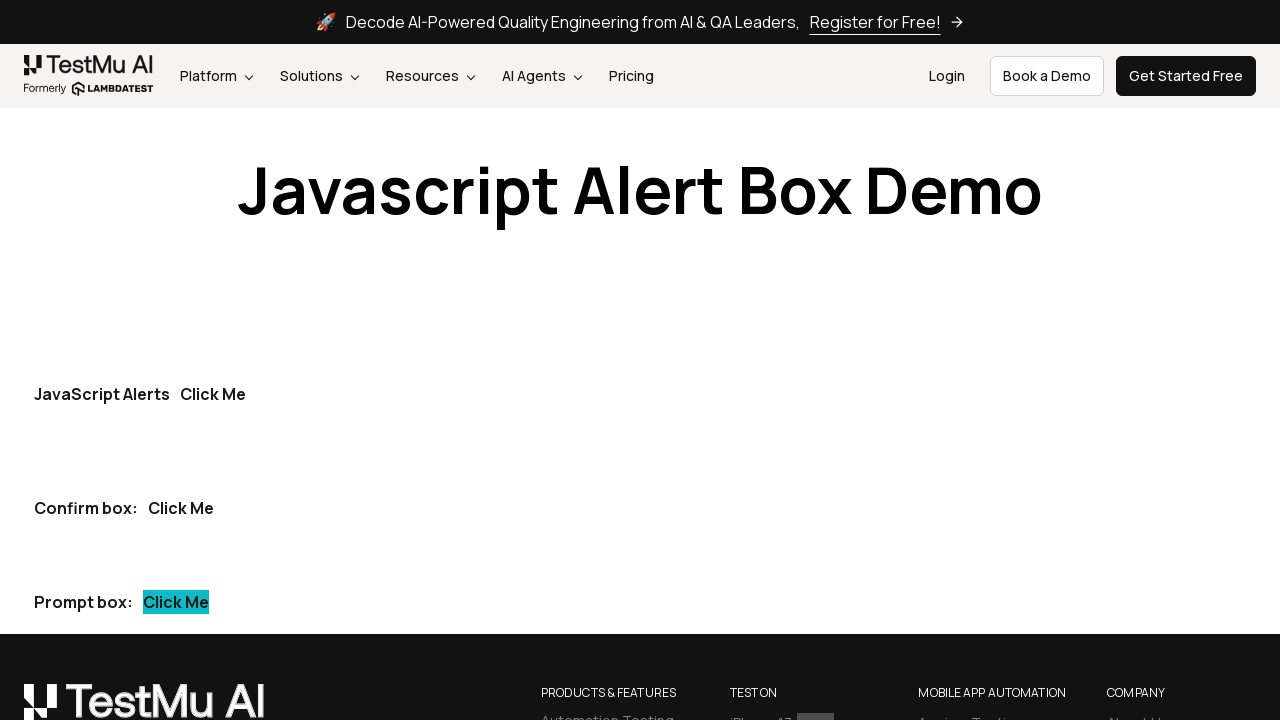

Registered dialog handler to accept prompt with verification
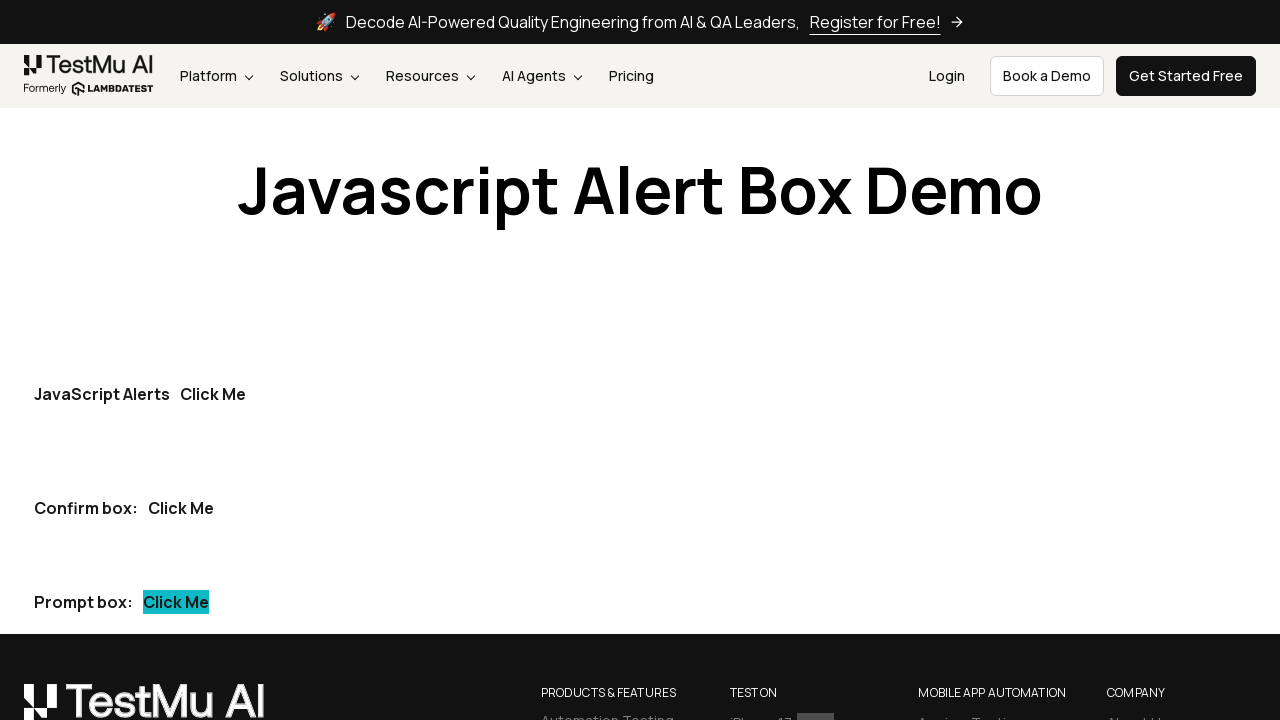

Clicked the third 'Click Me' button to trigger the prompt dialog at (176, 602) on xpath=//button[contains(text(),'Click Me')] >> nth=2
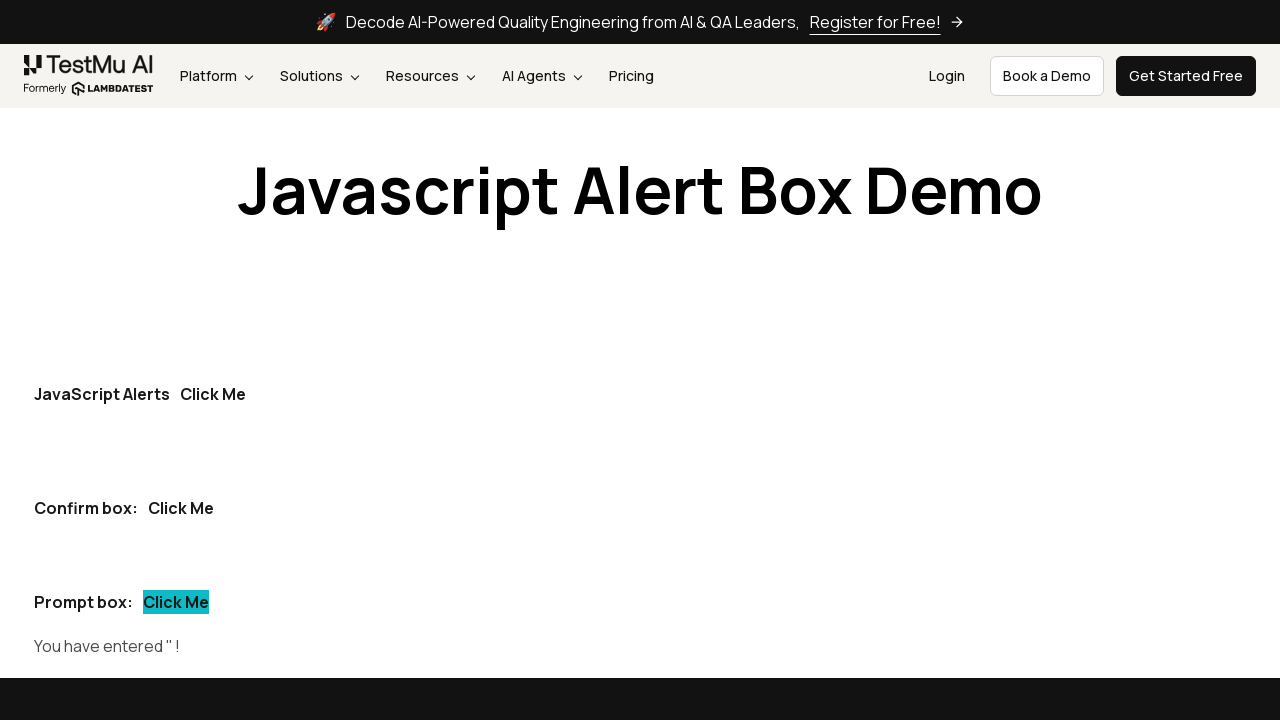

Waited for dialog interaction to complete
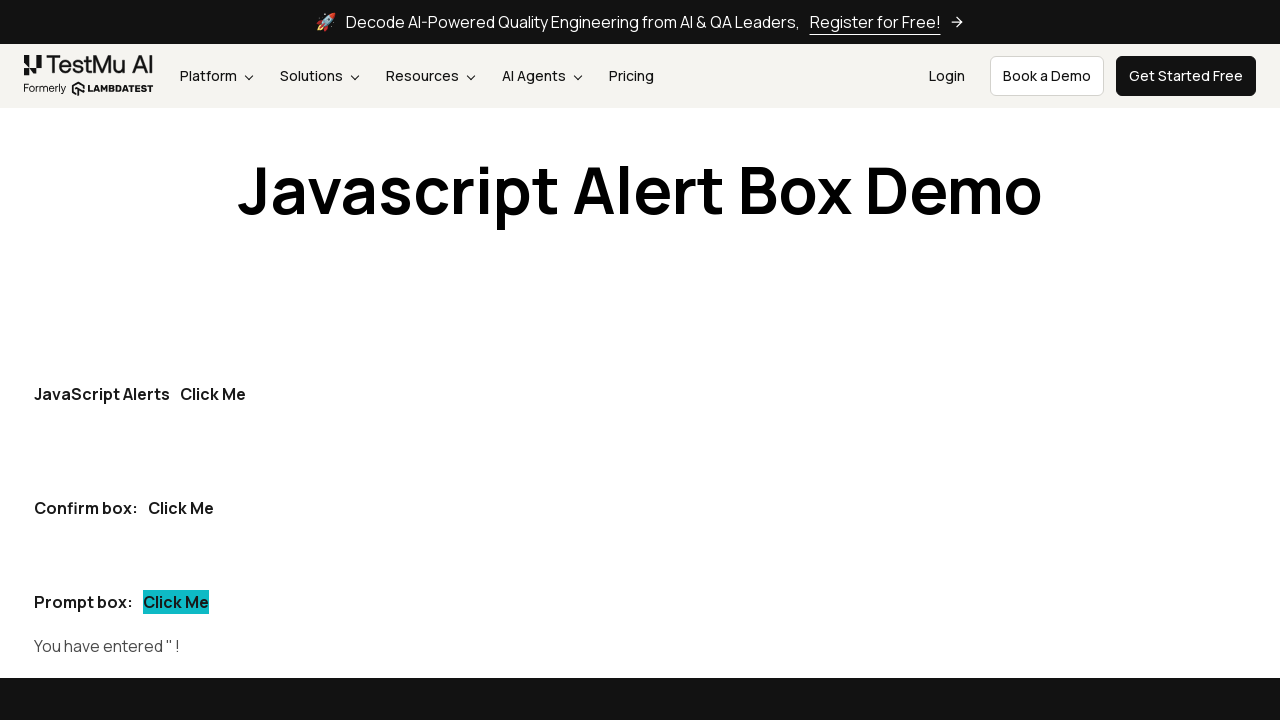

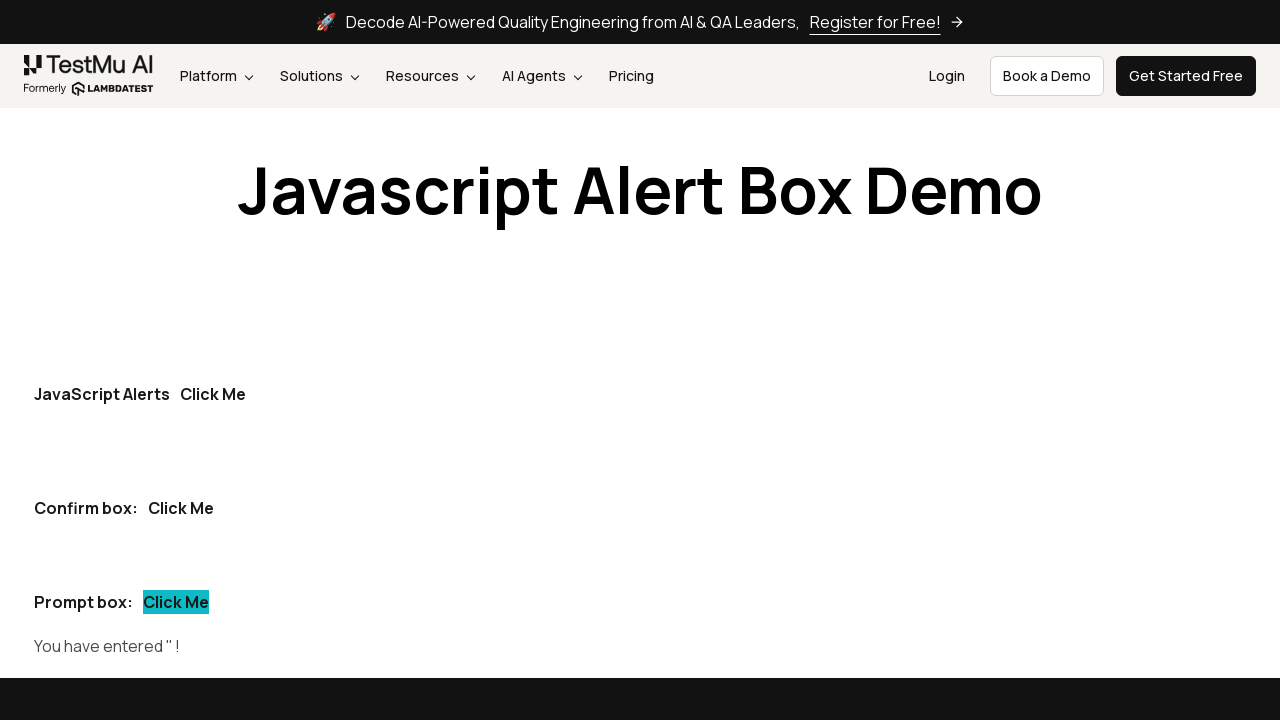